Opens a popup window from the main page and then closes only the popup window while keeping the parent window open

Starting URL: http://omayo.blogspot.com/

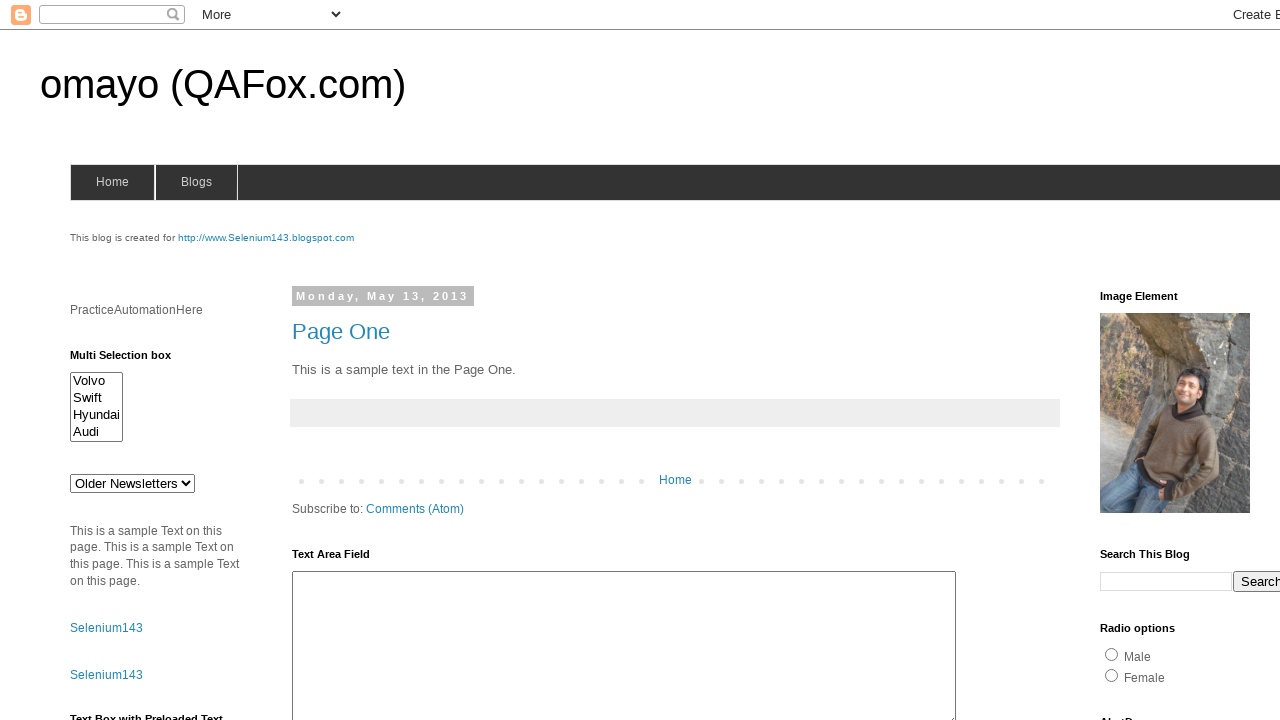

Clicked link to open popup window at (132, 360) on xpath=//a[text()='Open a popup window']
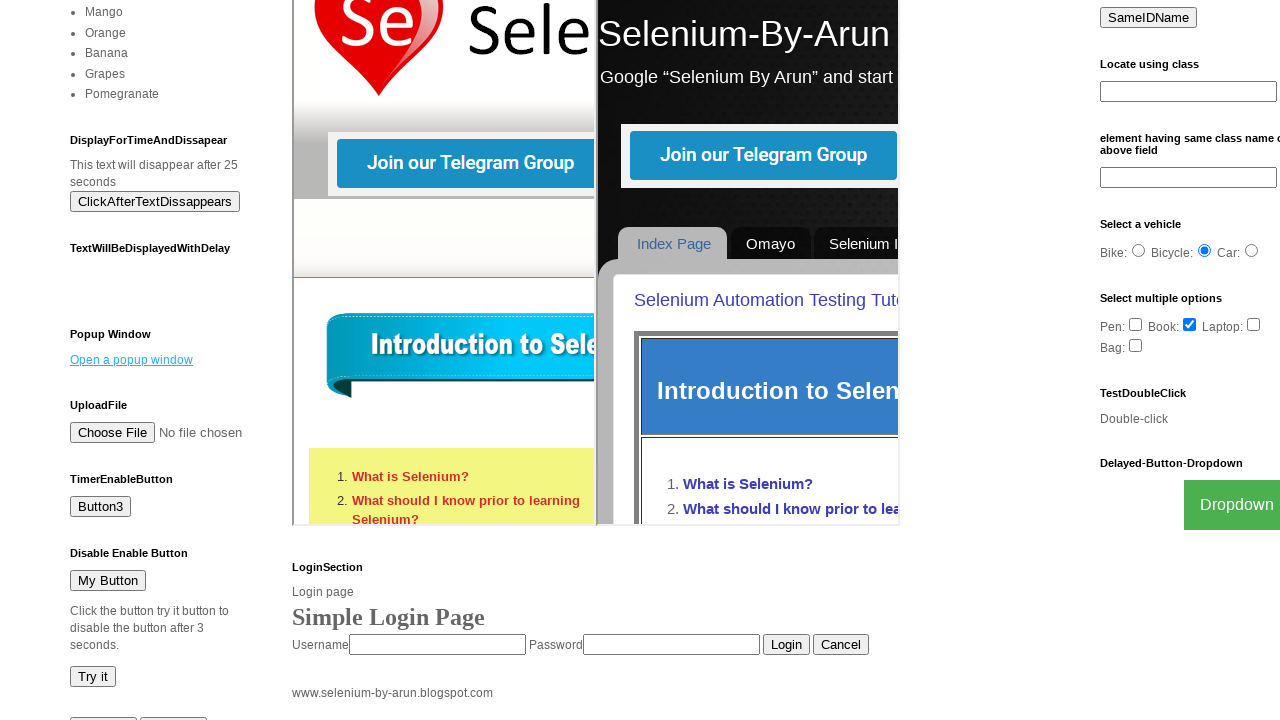

Popup window opened and captured
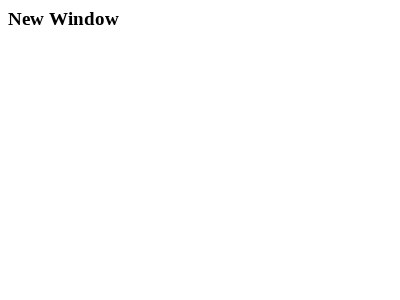

Popup window finished loading
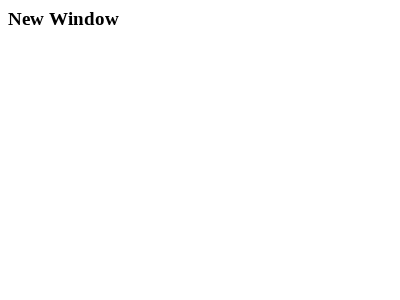

Closed popup window while keeping parent window open
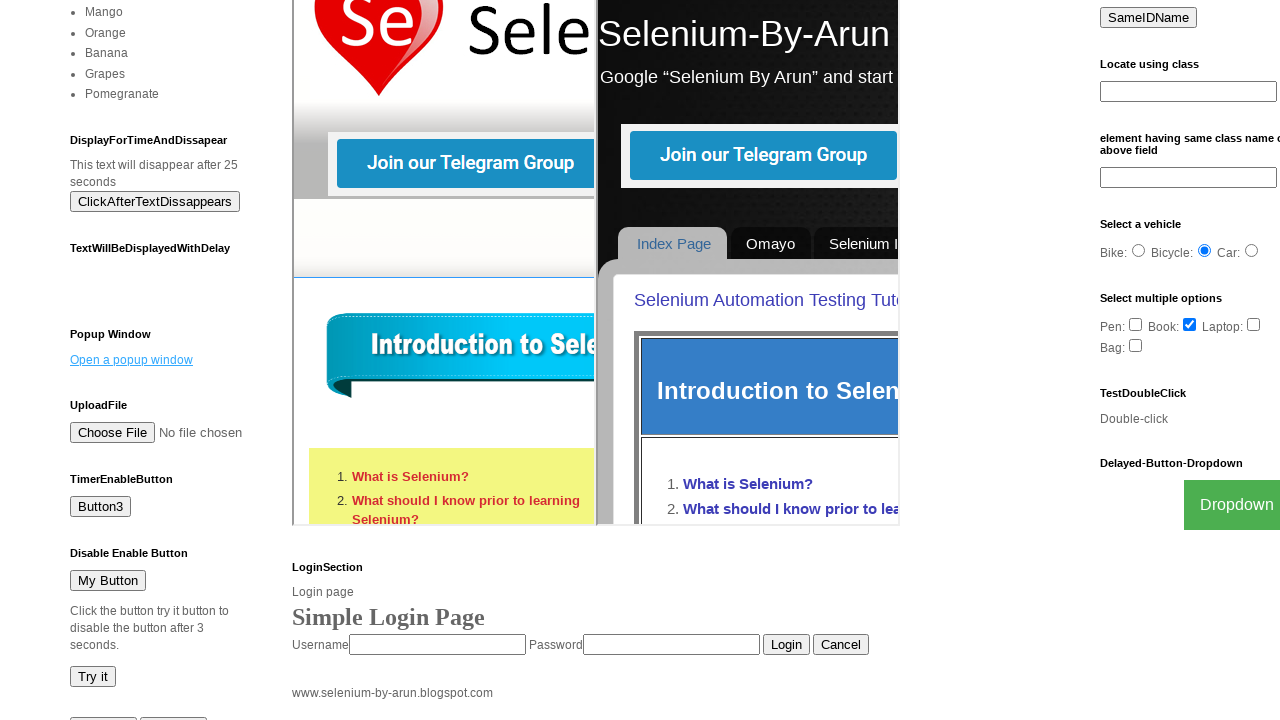

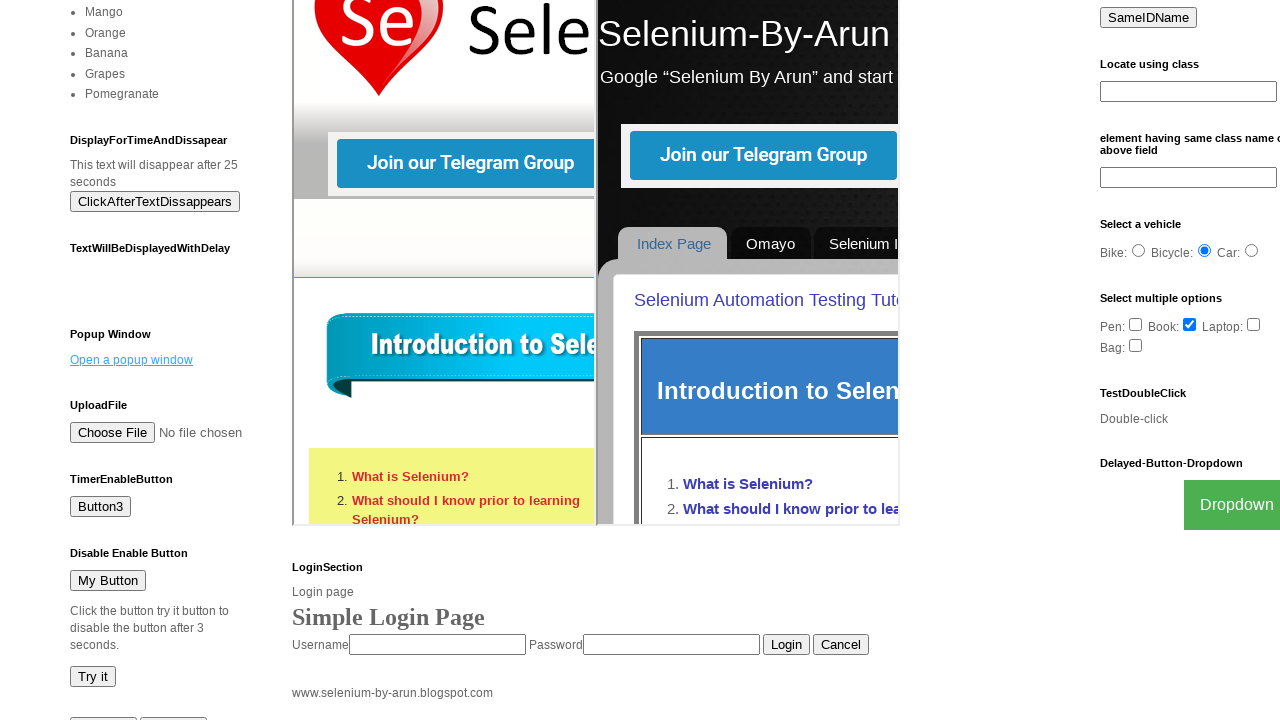